Tests AJAX functionality by clicking a button that triggers an AJAX request and waiting for the success message to appear in the content area.

Starting URL: http://uitestingplayground.com/ajax

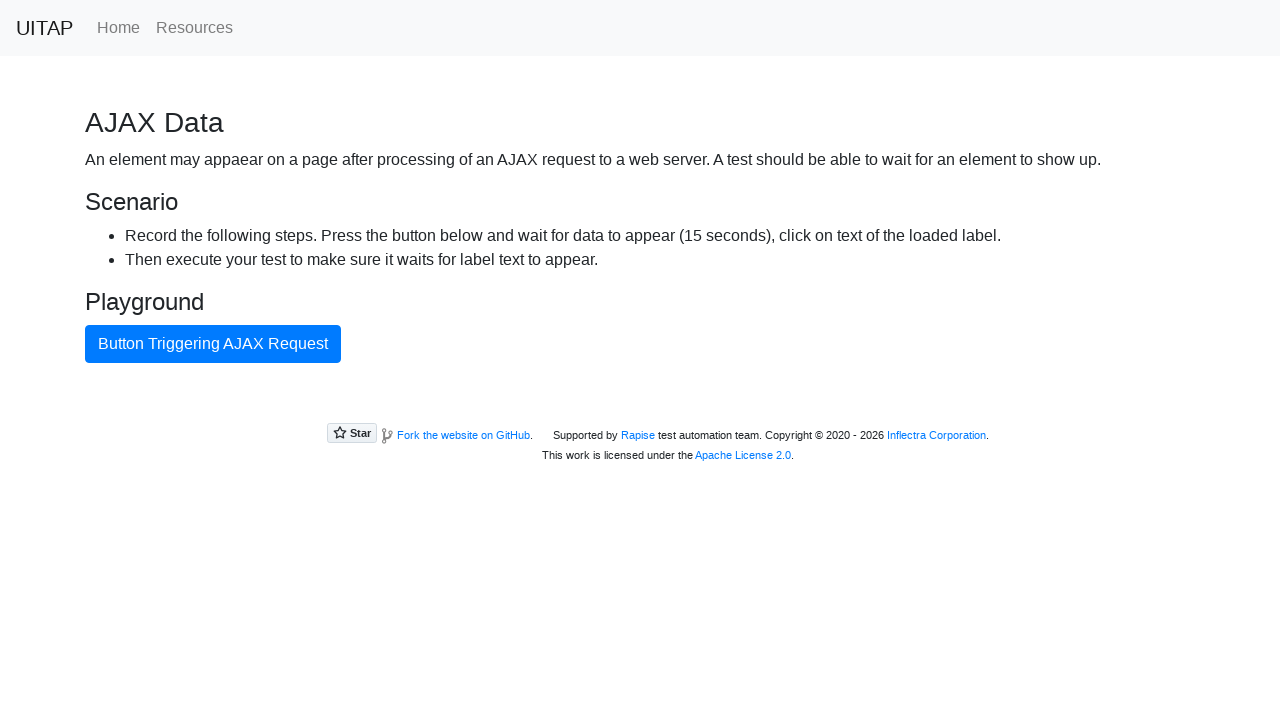

Clicked AJAX button to trigger async request at (213, 344) on #ajaxButton
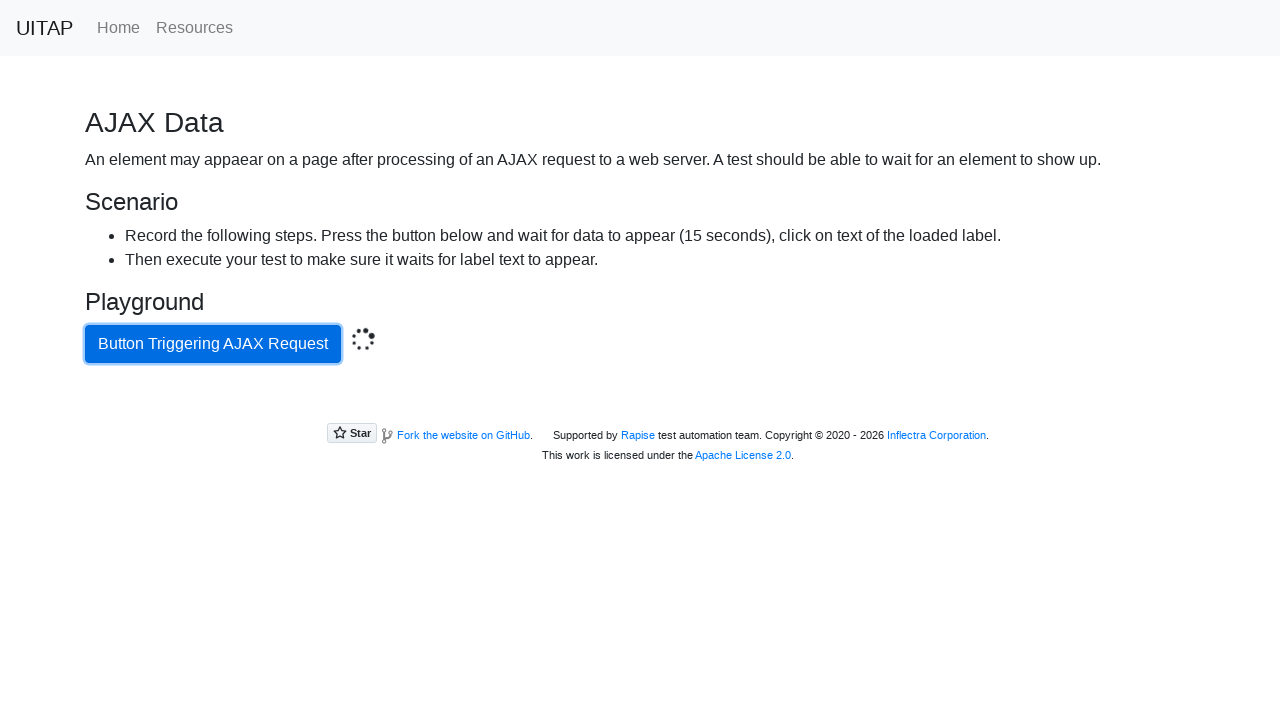

Waited for success message to appear after AJAX completes
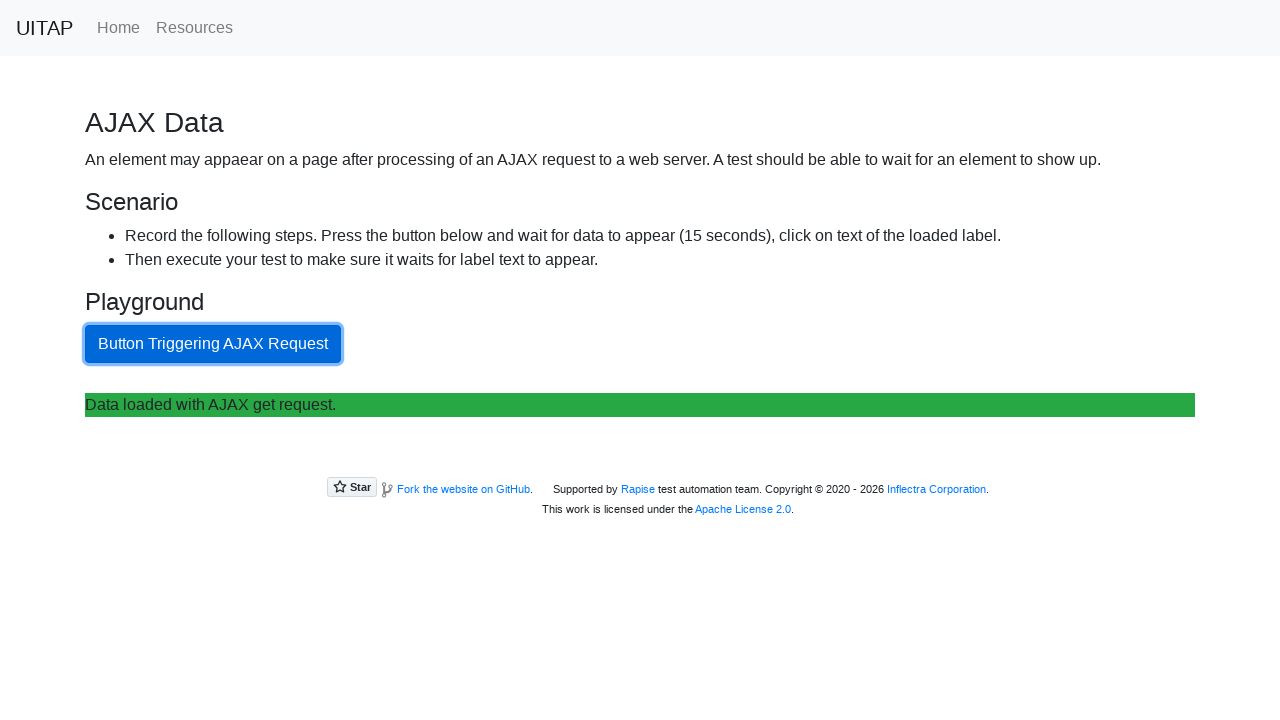

Retrieved success message content text
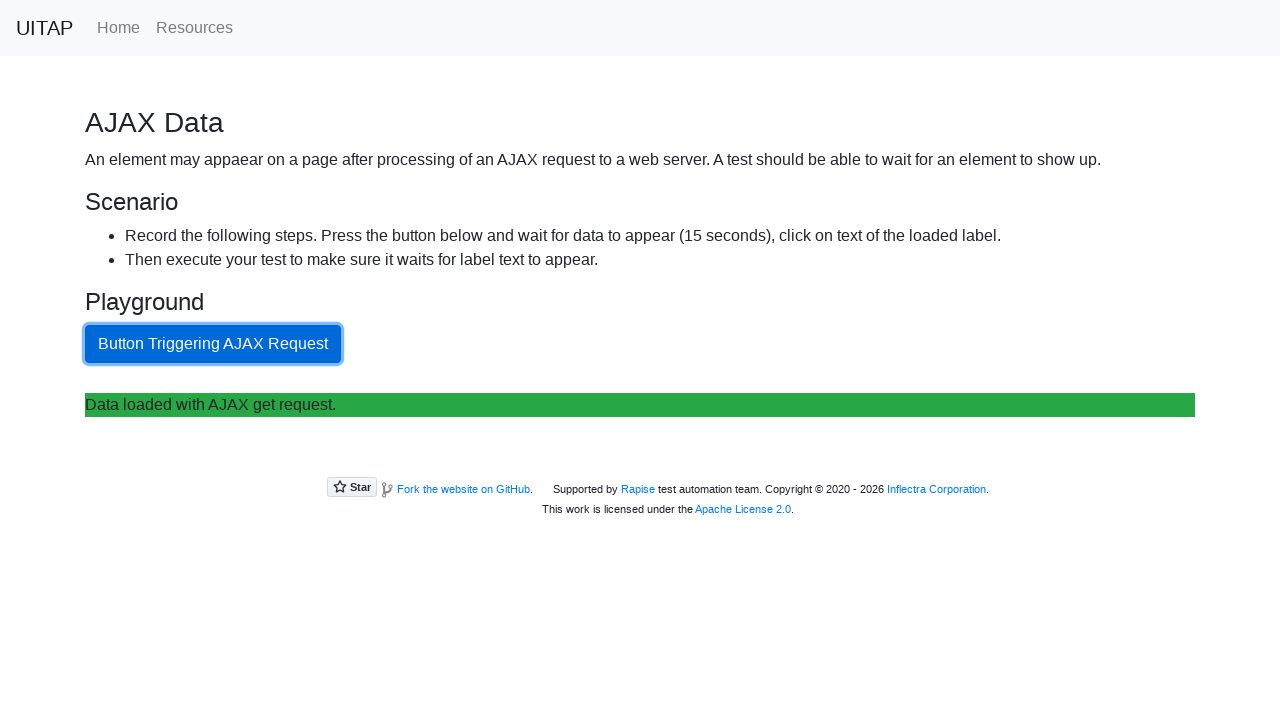

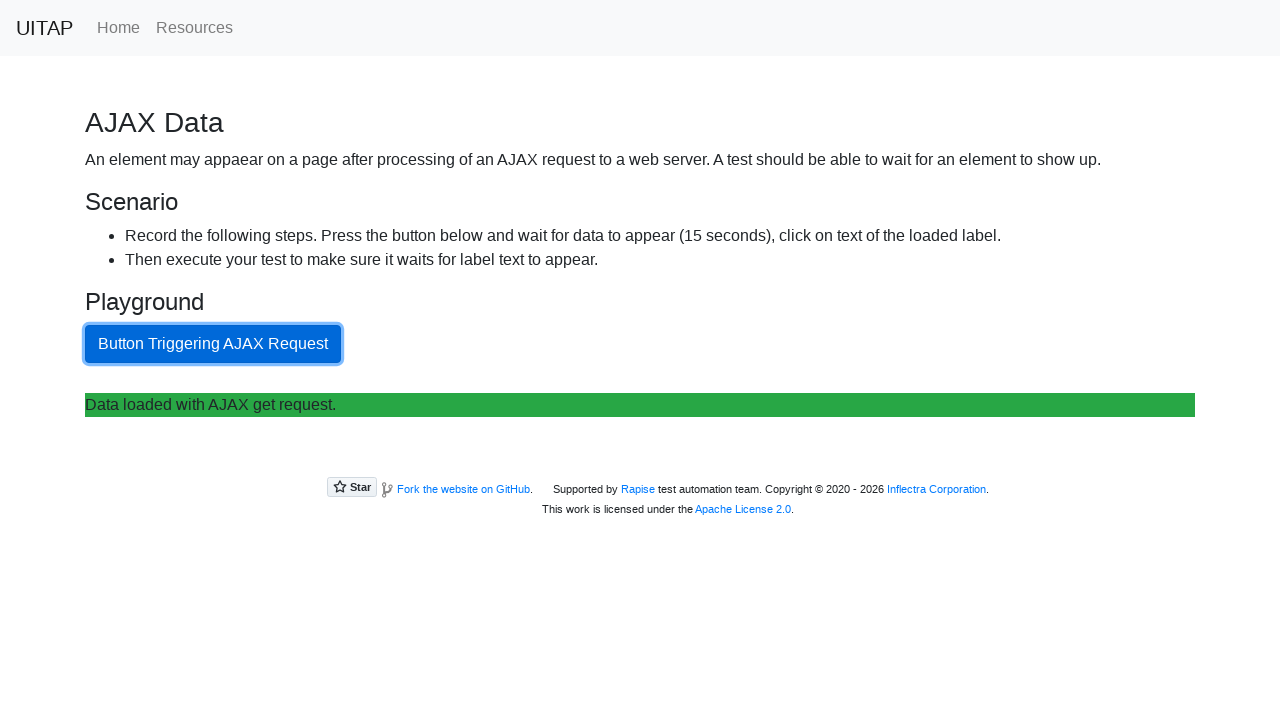